Tests popup window handling by opening a popup, switching to it, closing it, and returning to the main window

Starting URL: https://automationtesting.co.uk/popups.html

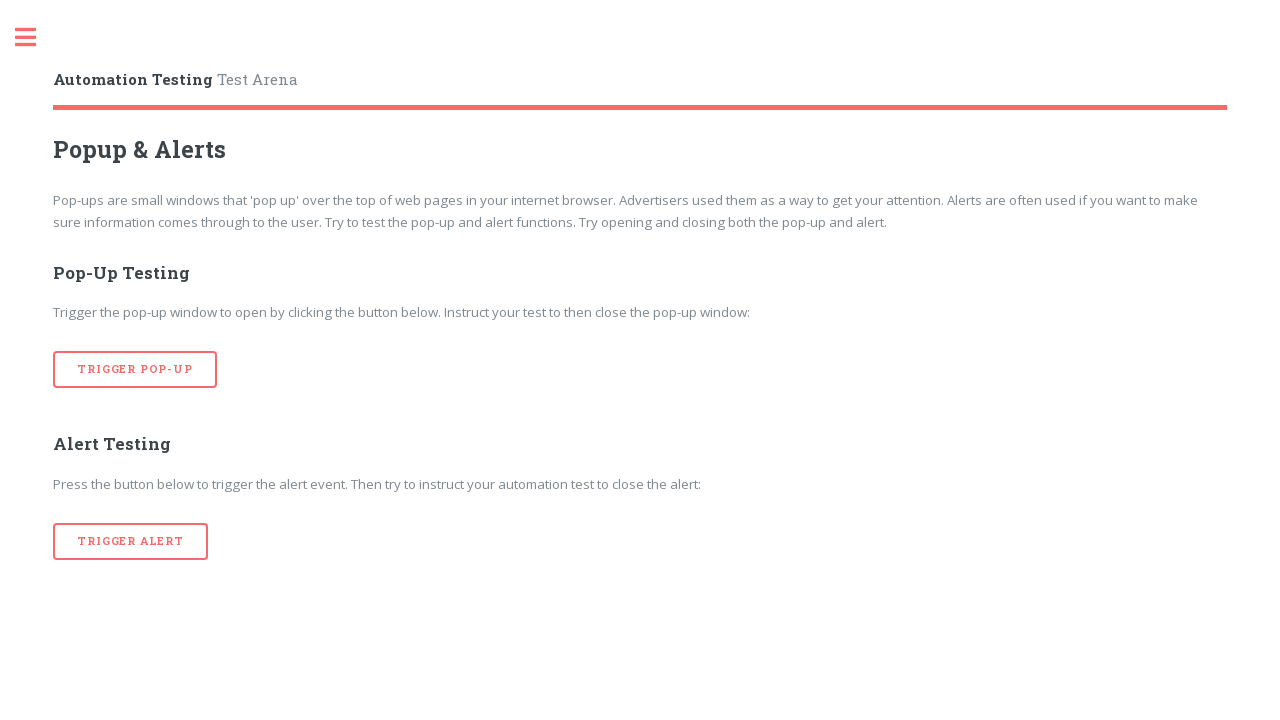

Clicked button to open popup window at (135, 370) on [onclick='popup\(\)']
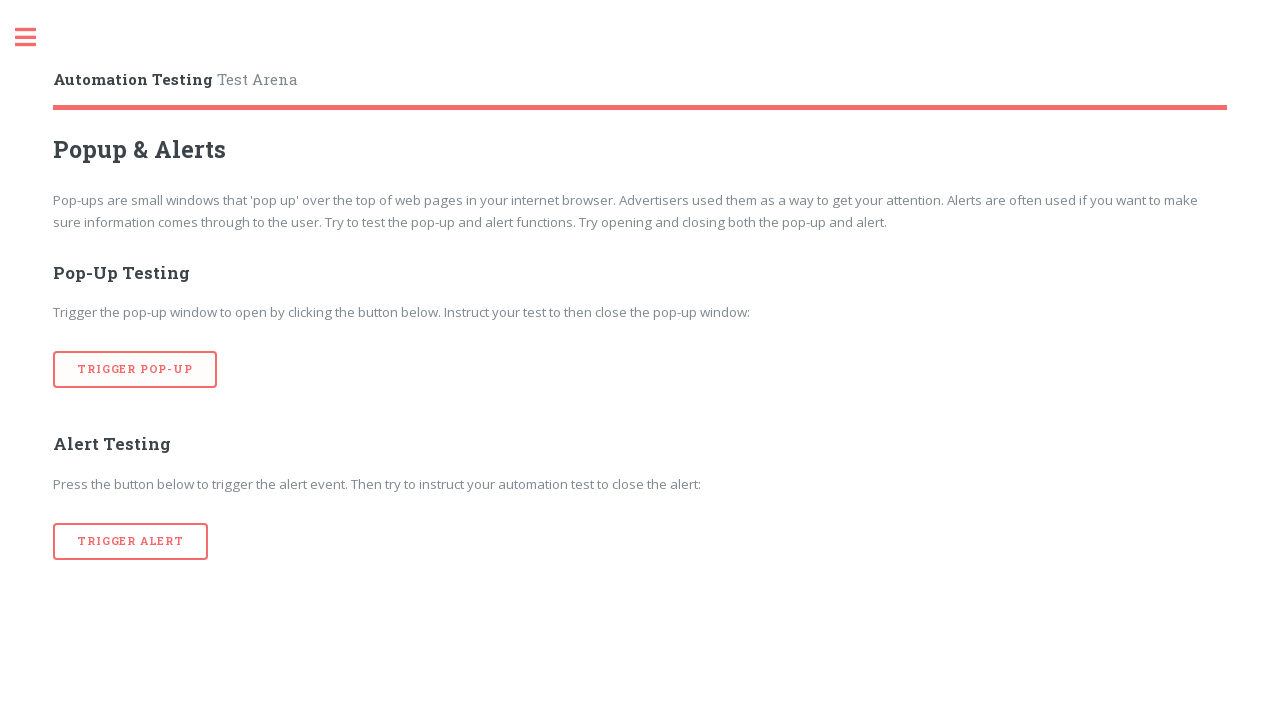

Waited for popup to fully load
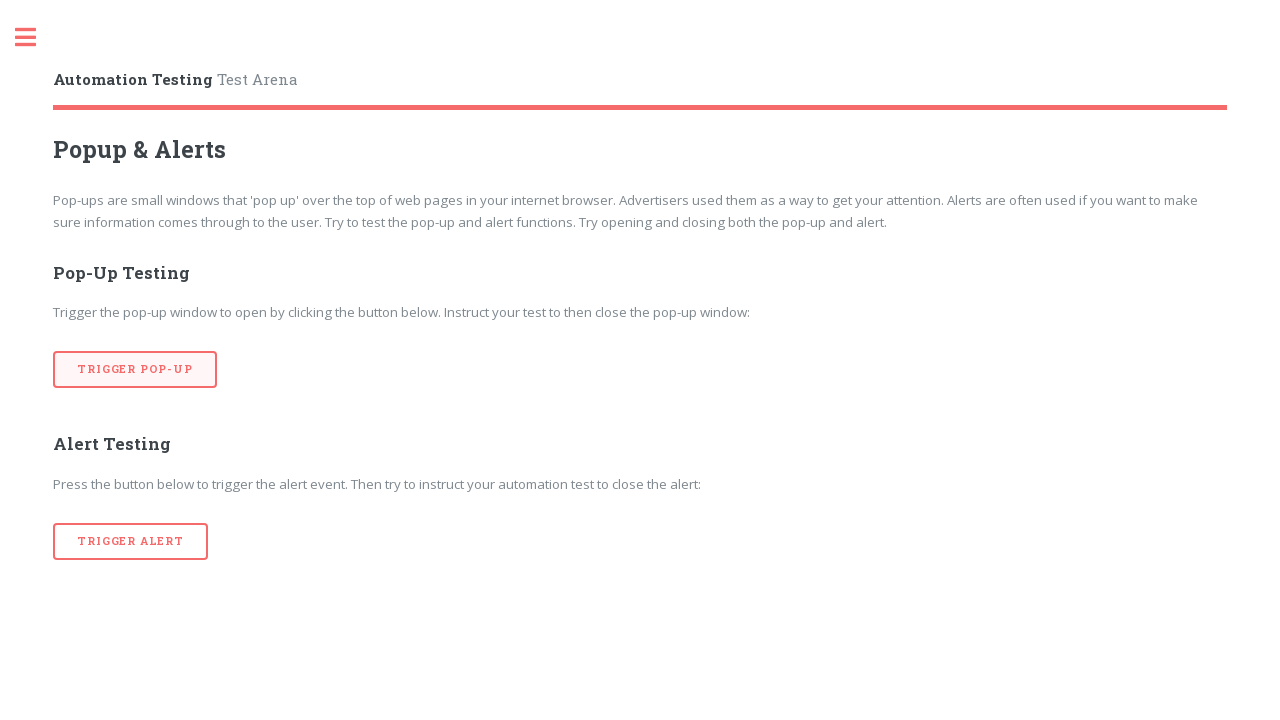

Retrieved all open pages from context
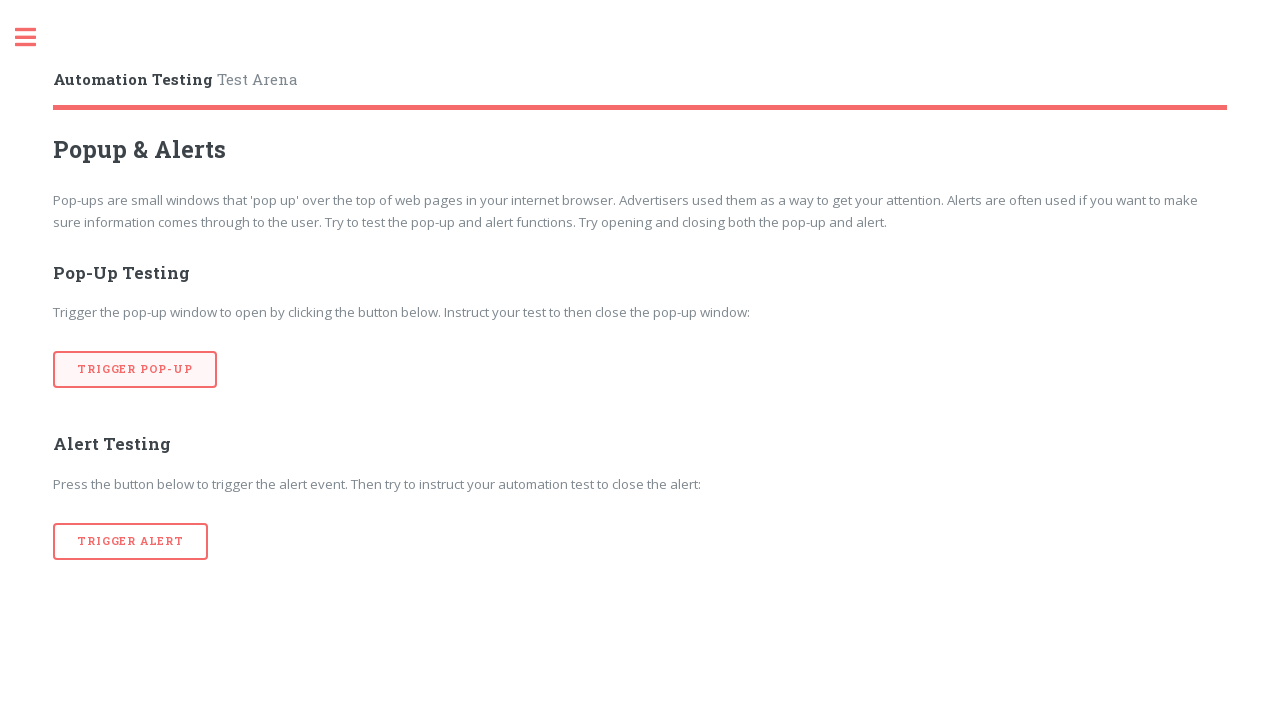

Closed popup window
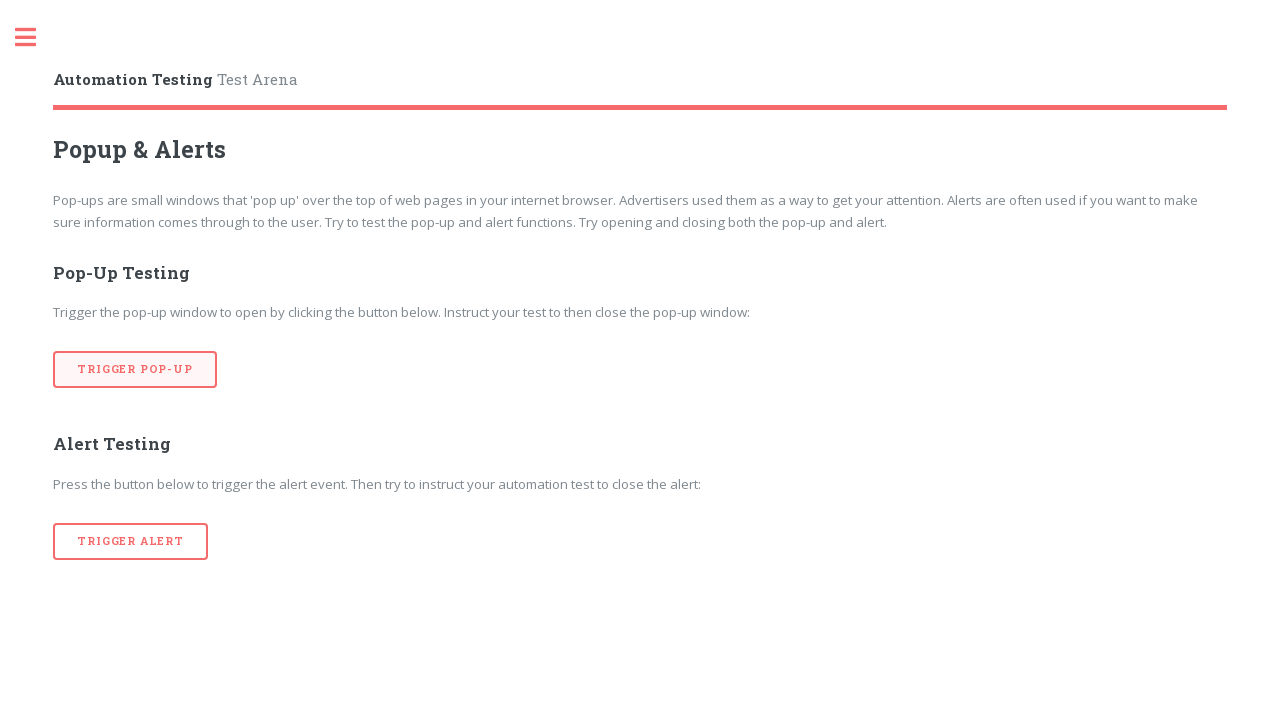

Main window remains active after popup closure
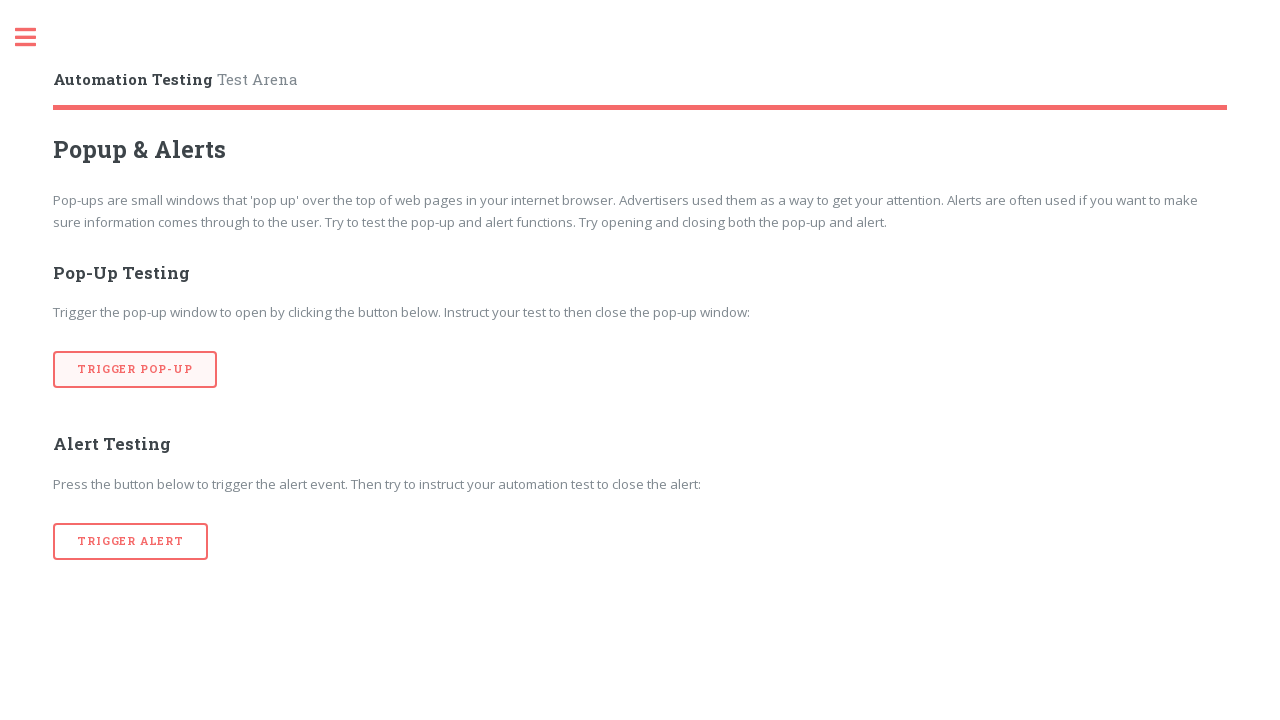

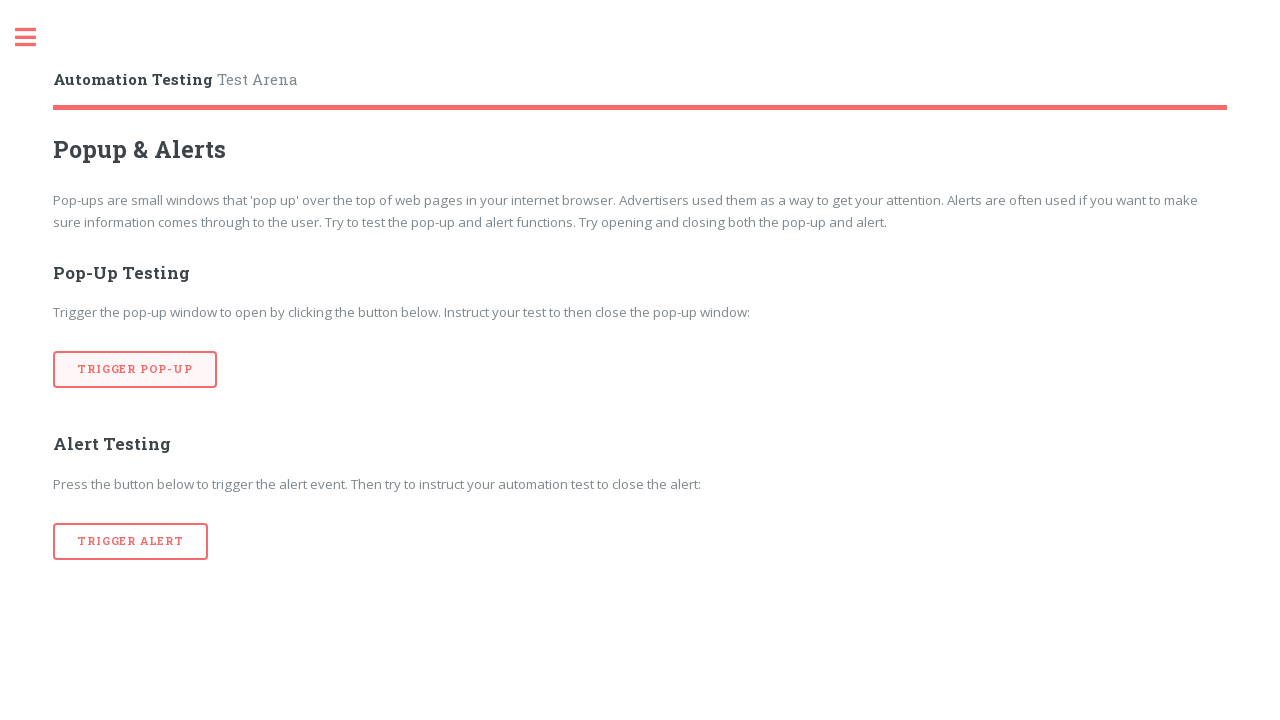